Tests drag and drop functionality by dragging element A to container B, verifying the swap, then dragging it back to verify elements return to original positions.

Starting URL: https://the-internet.herokuapp.com/drag_and_drop

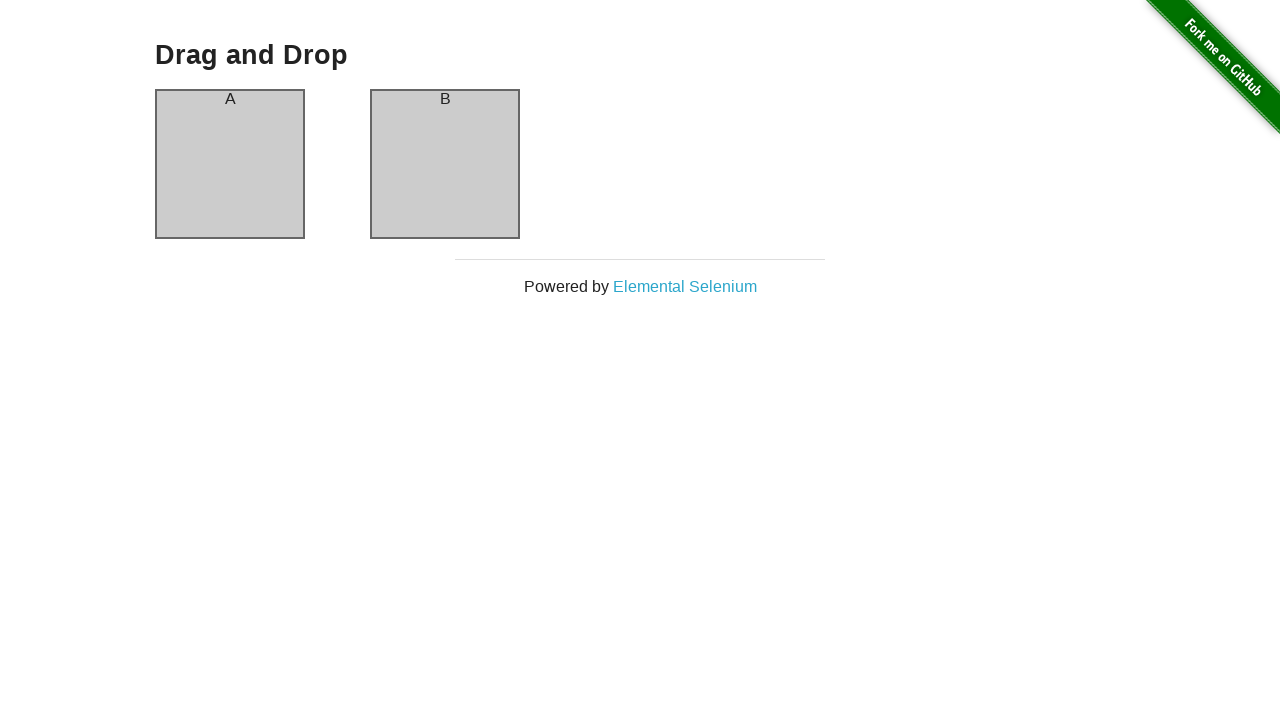

Drag and drop page loaded and header is visible
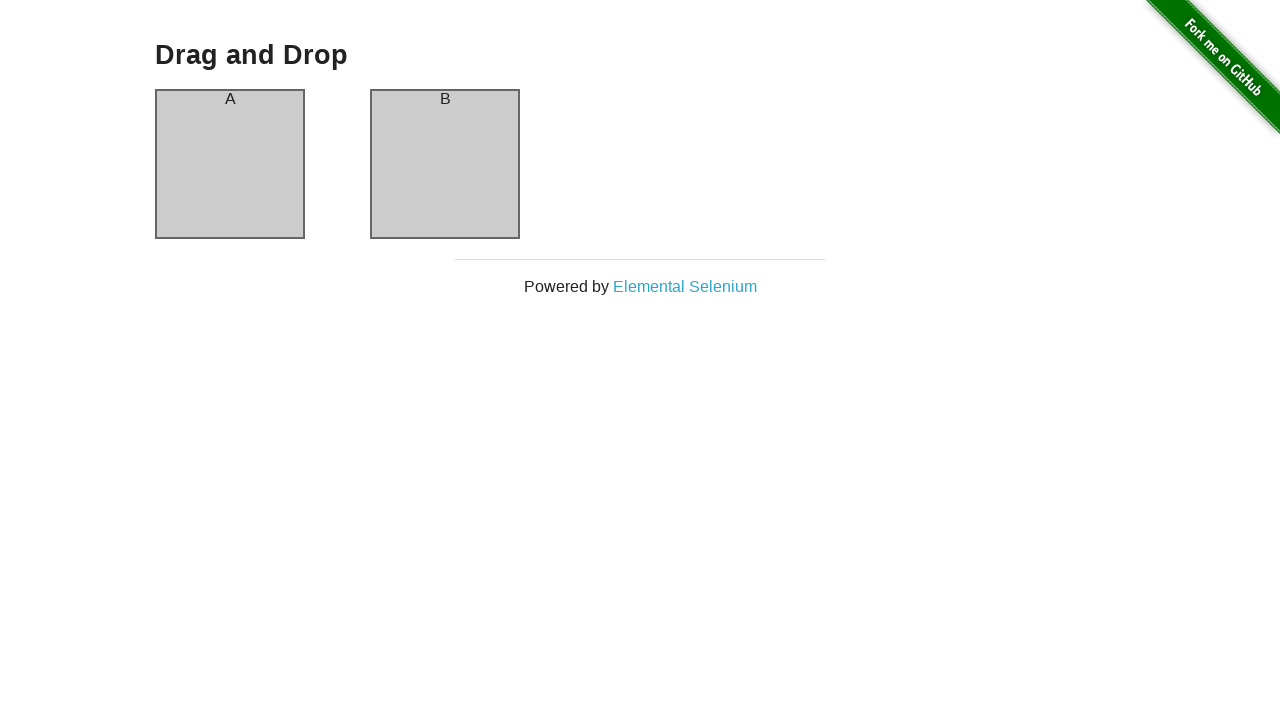

Located column A element
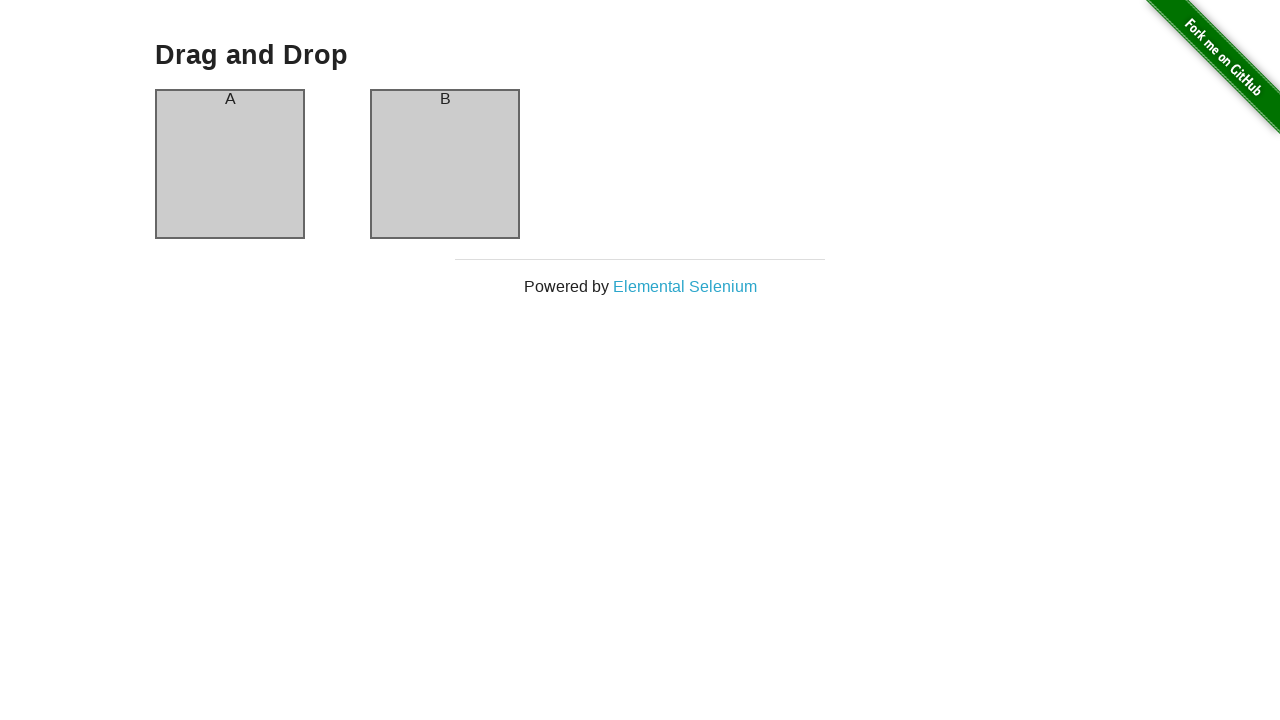

Located column B element
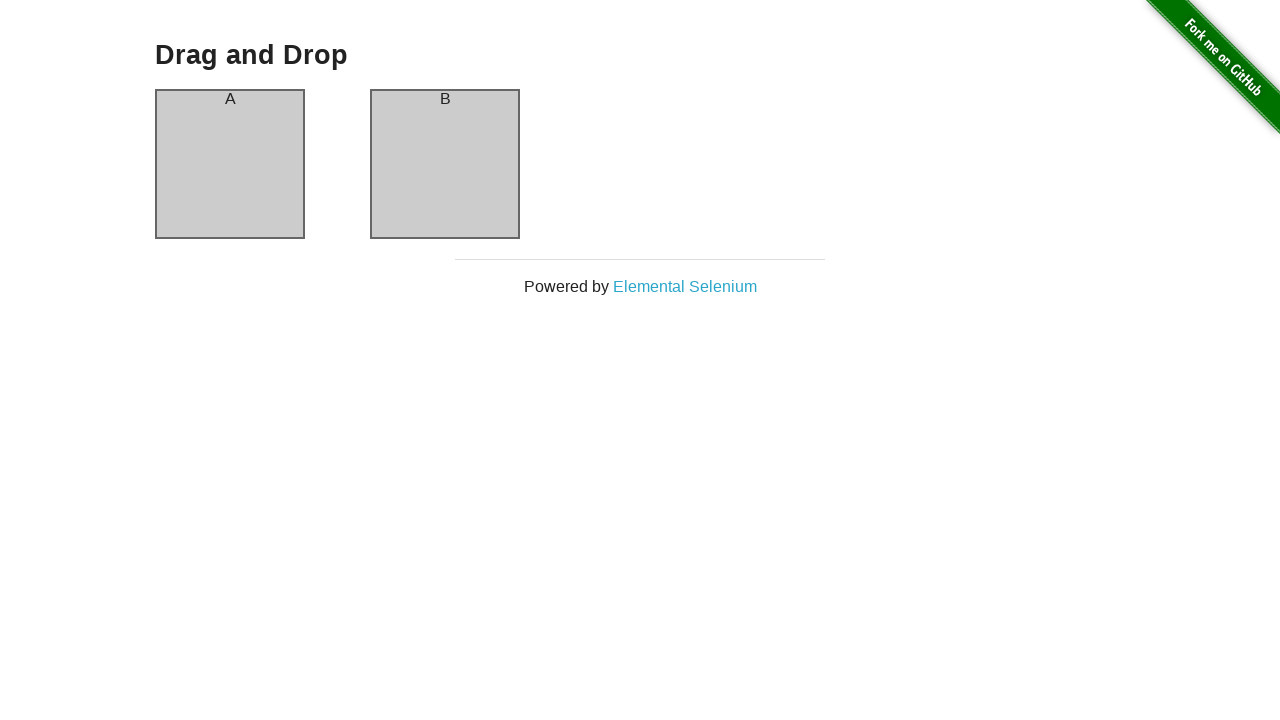

Dragged element A from column A to column B at (445, 164)
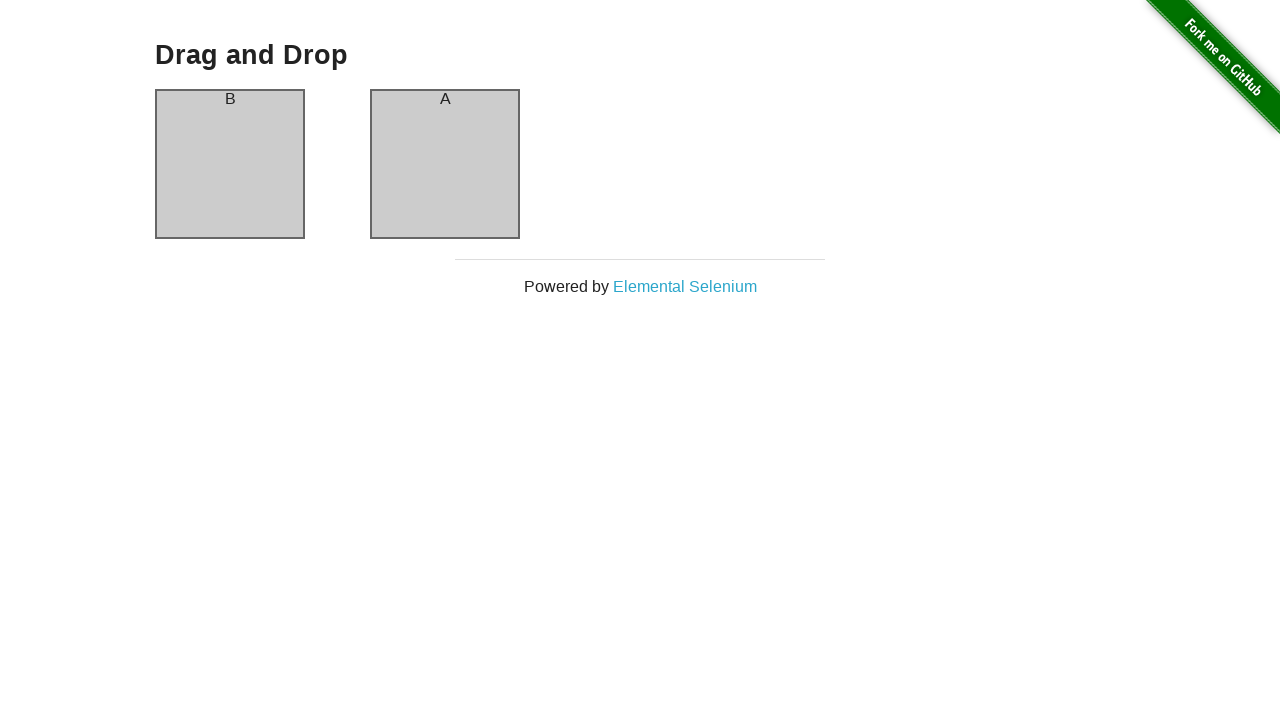

Waited 500ms for DOM to update after first drag
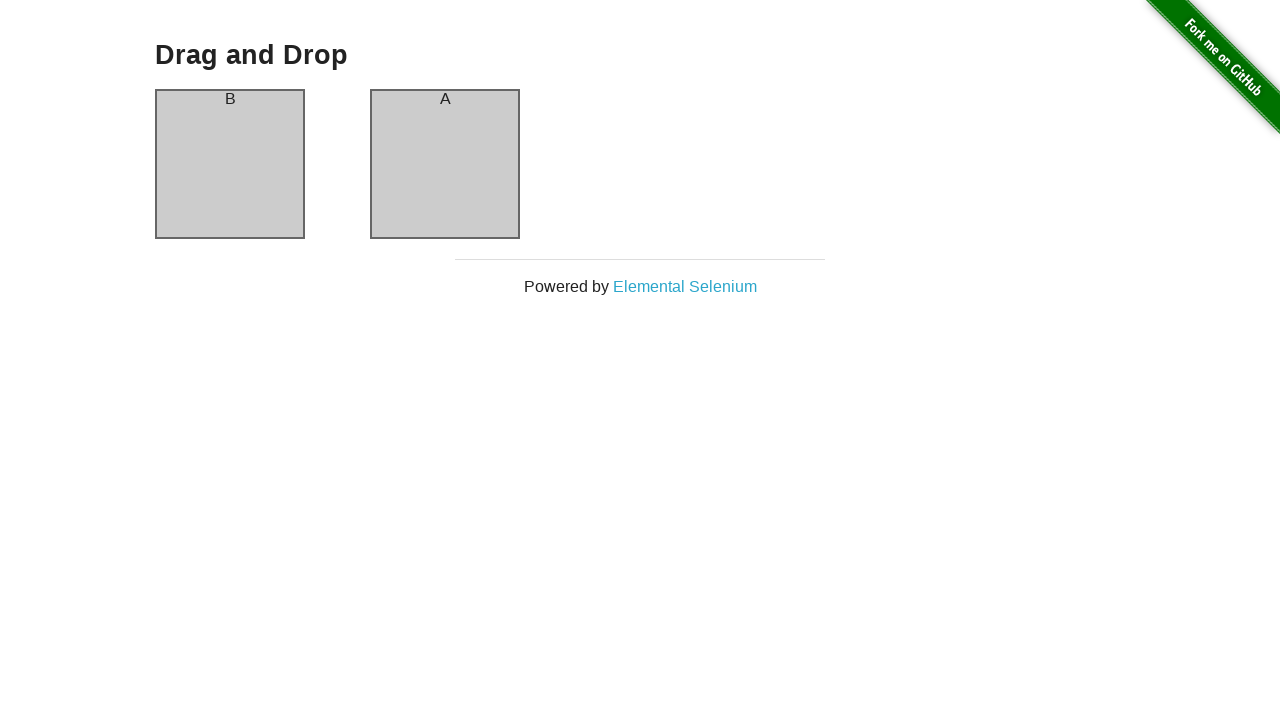

Dragged element A from column B back to column A at (230, 164)
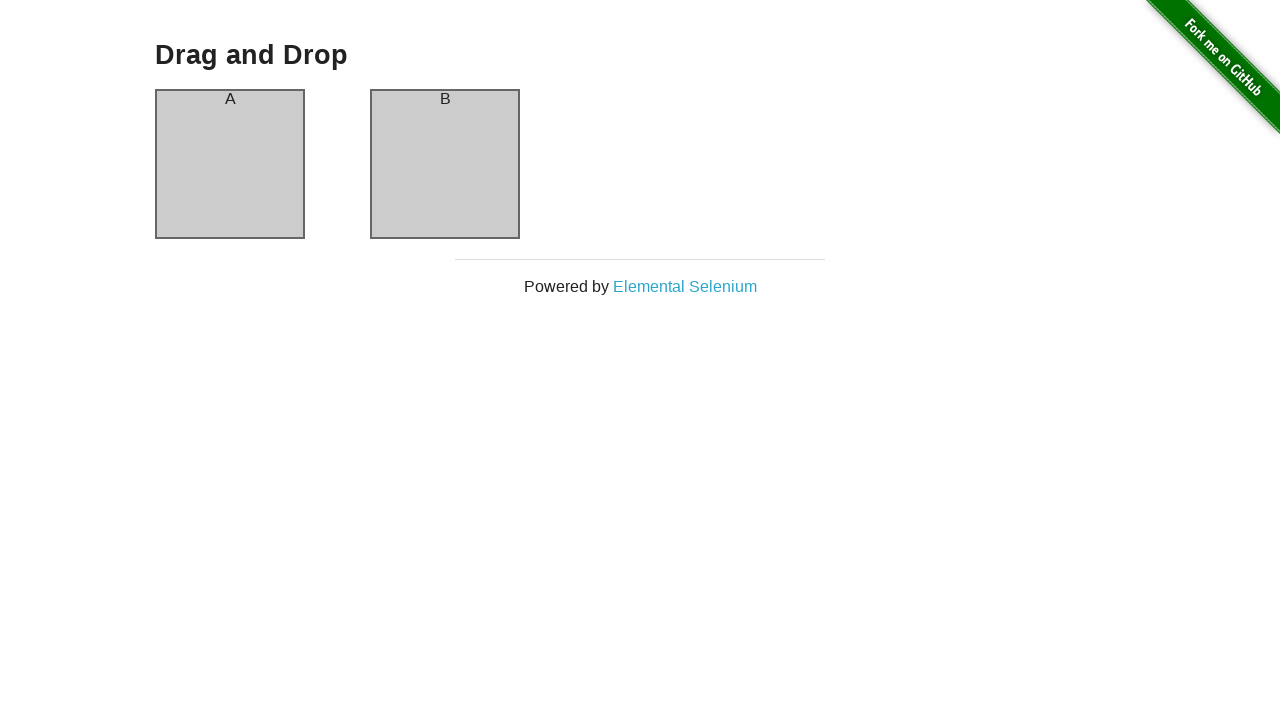

Waited 500ms for DOM to update after second drag
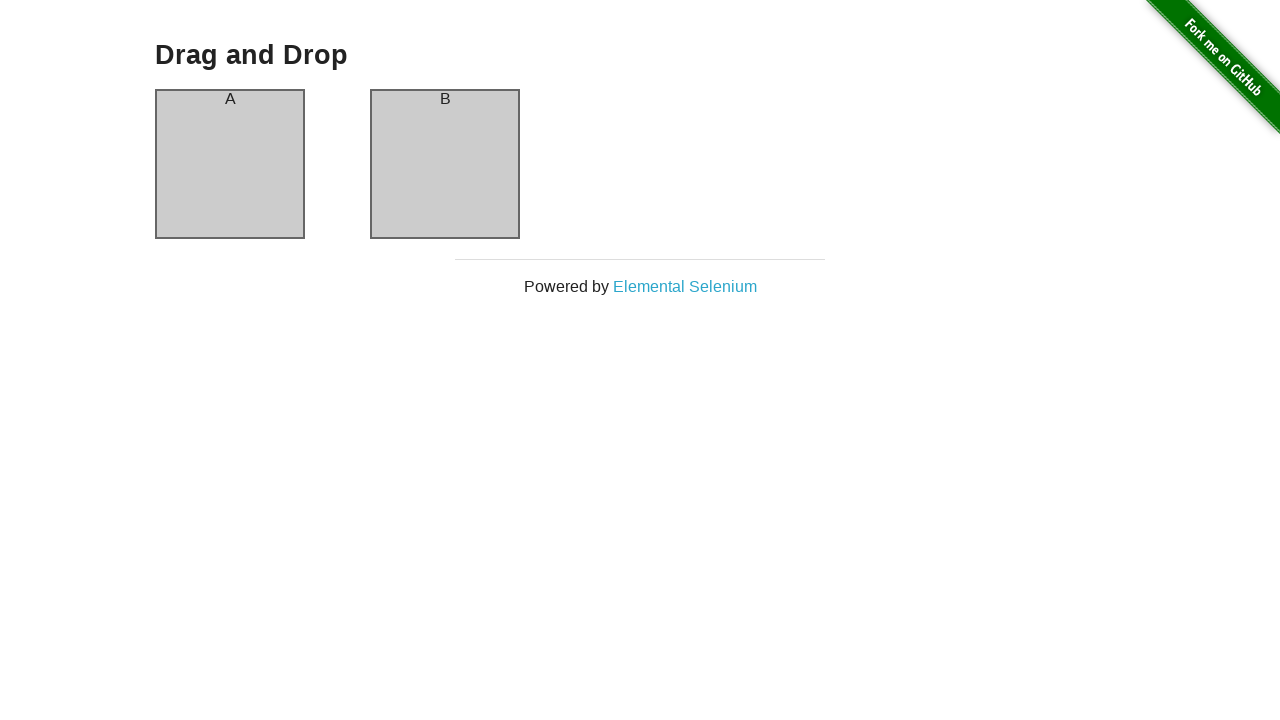

Verified column A header is visible - element A returned to original position
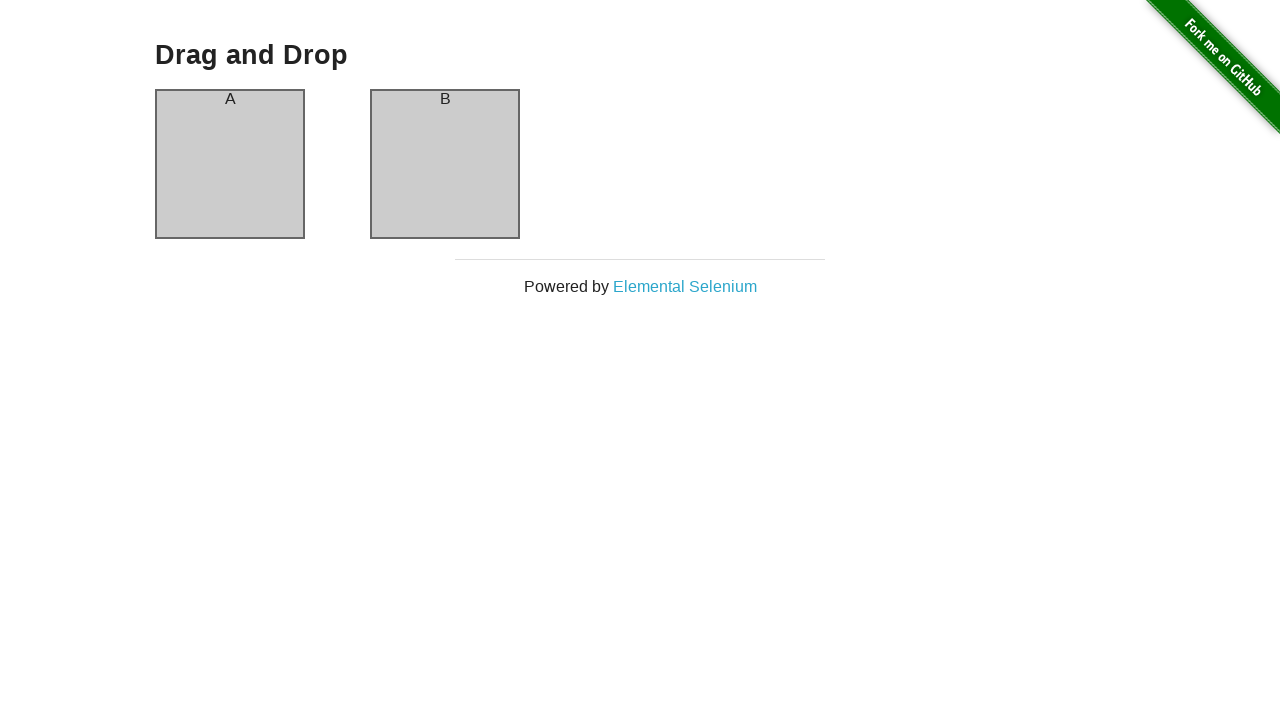

Verified column B header is visible - element B returned to original position
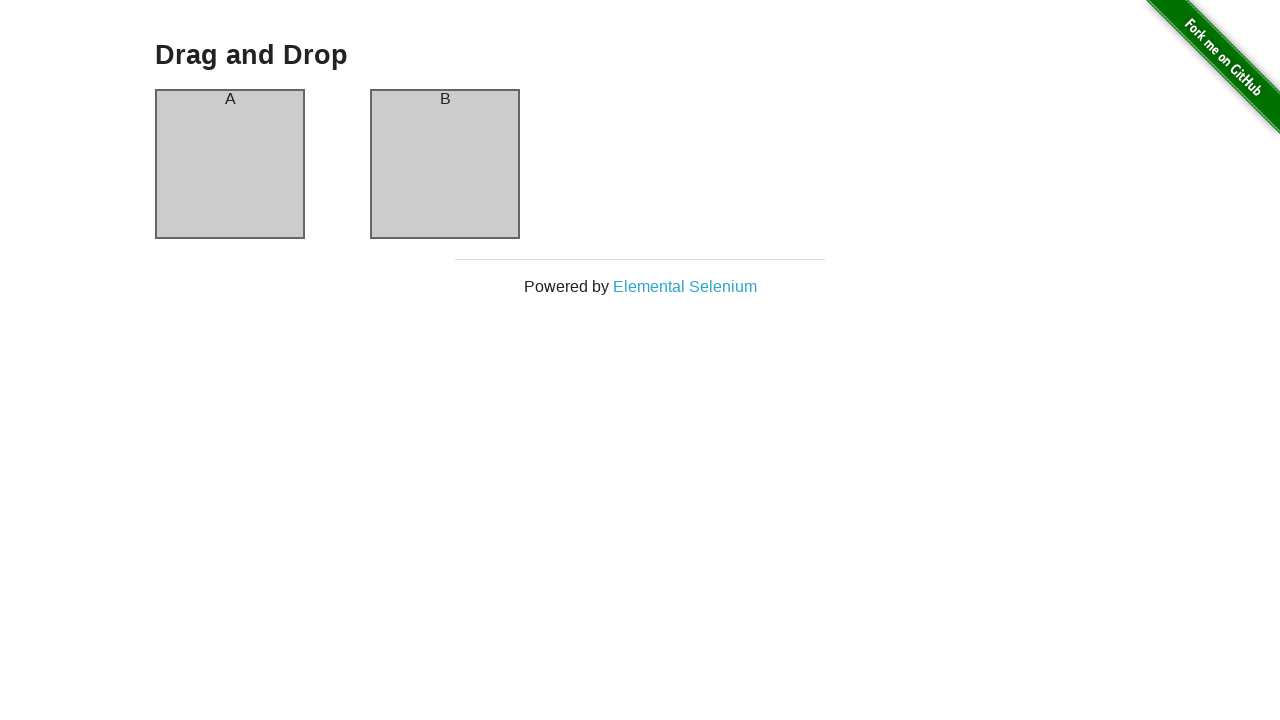

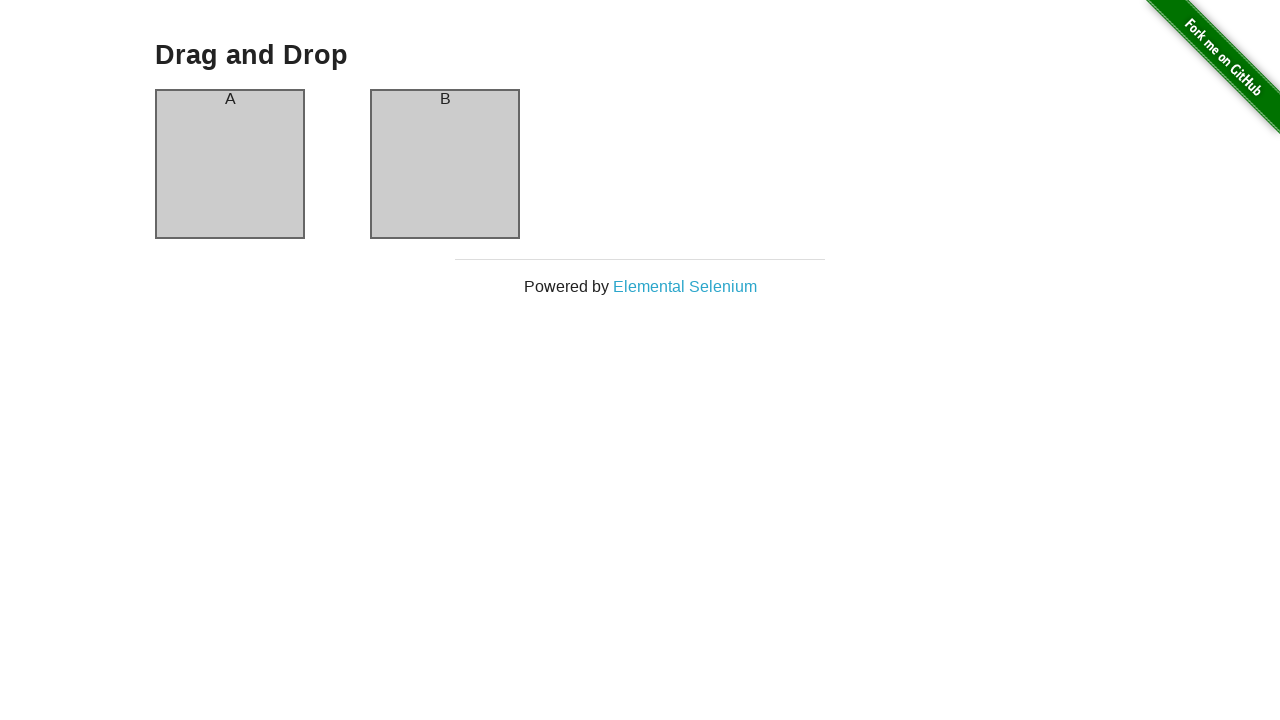